Tests dropdown selection functionality by navigating to dropdown page and selecting an option

Starting URL: https://the-internet.herokuapp.com/

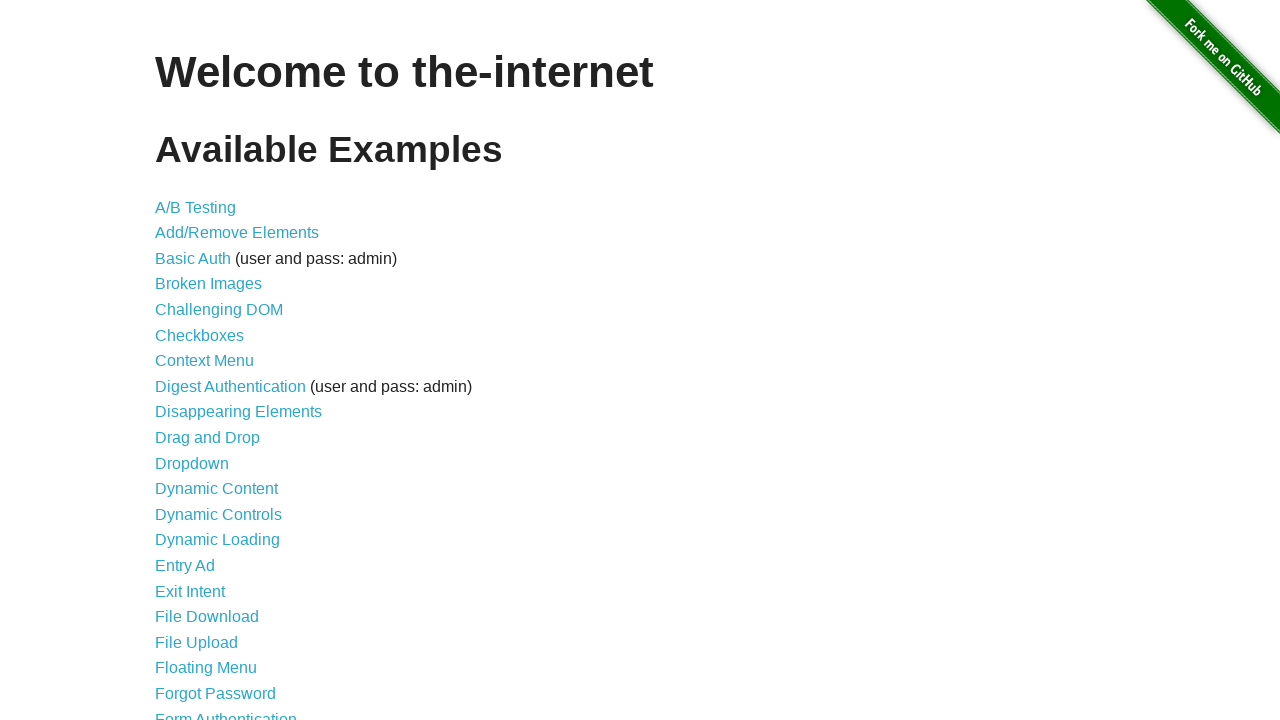

Clicked on Dropdown link to navigate to dropdown page at (192, 463) on xpath=//a[contains(text(),'Dropdown')]
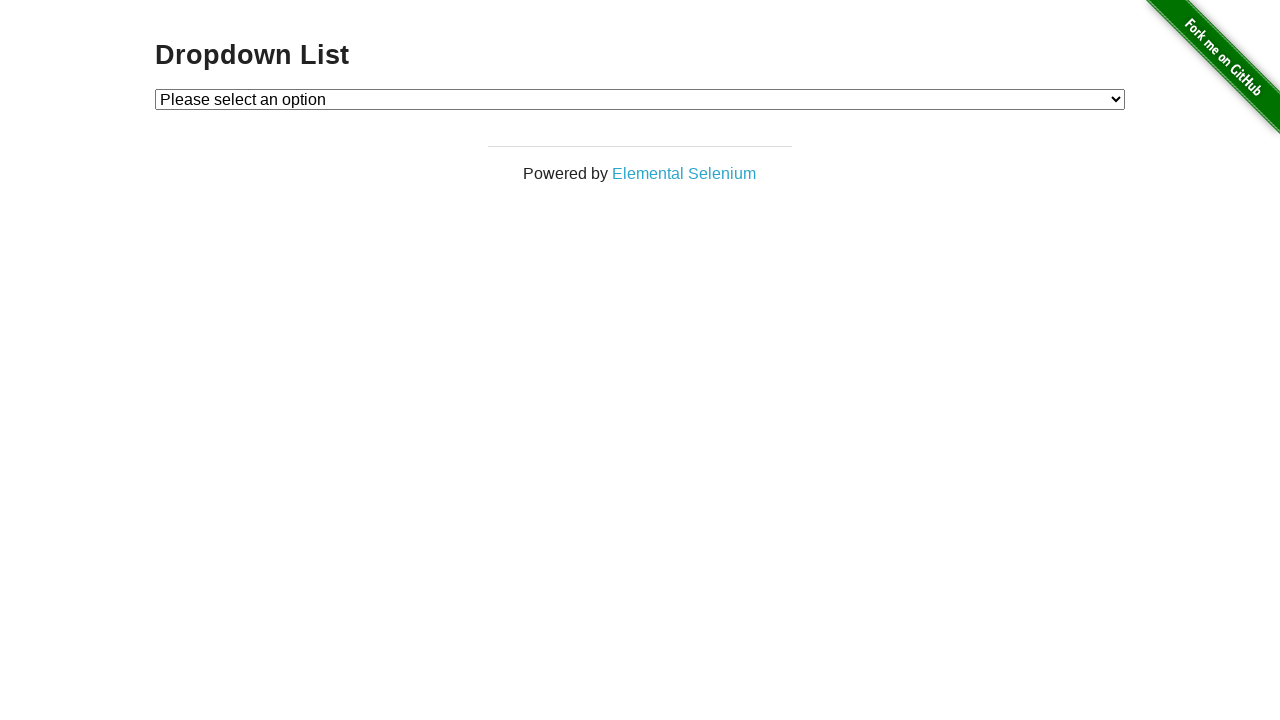

Selected Option 1 from the dropdown menu on //select[@id='dropdown']
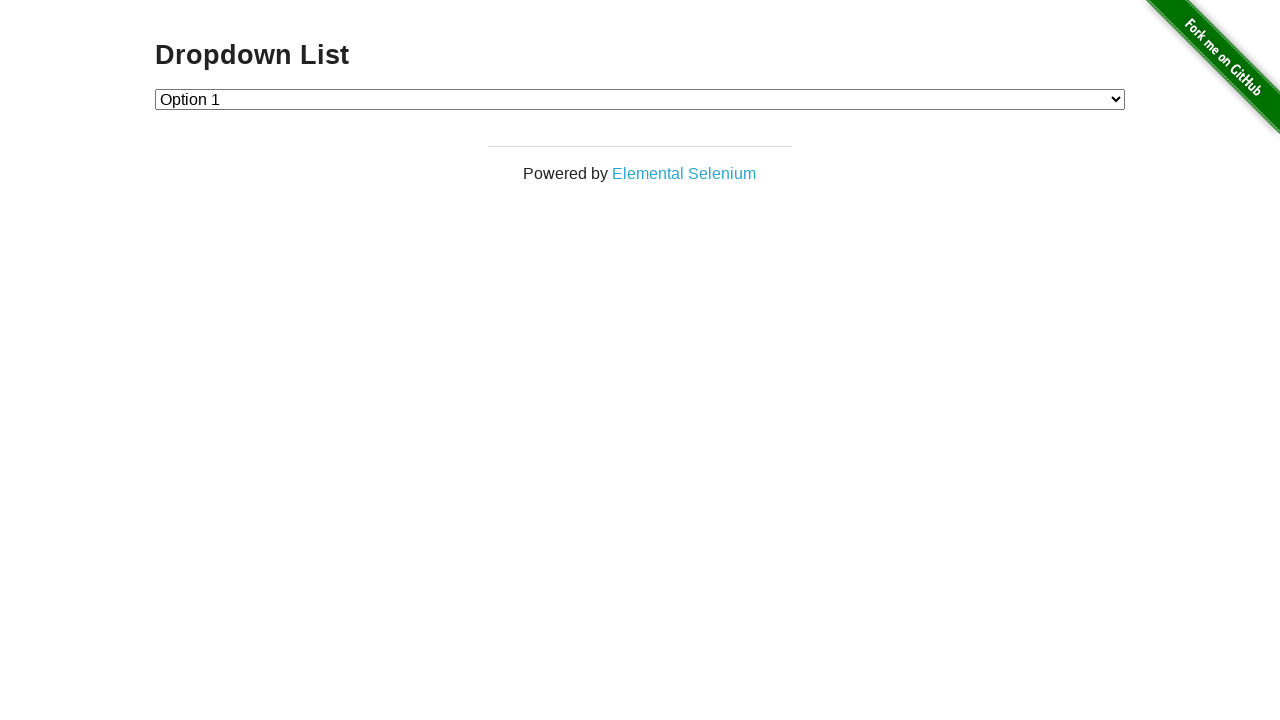

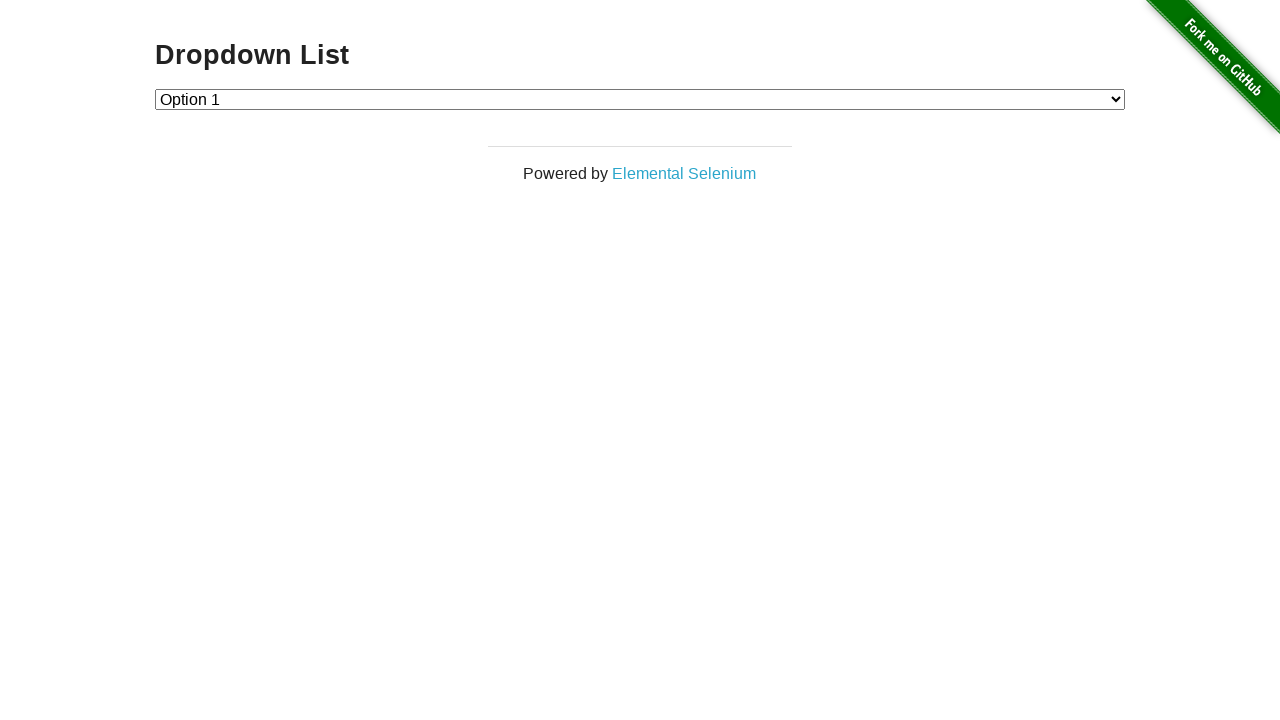